Tests menu hover functionality by hovering over menu items and sub-items to reveal nested menu structures

Starting URL: https://demoqa.com/menu/

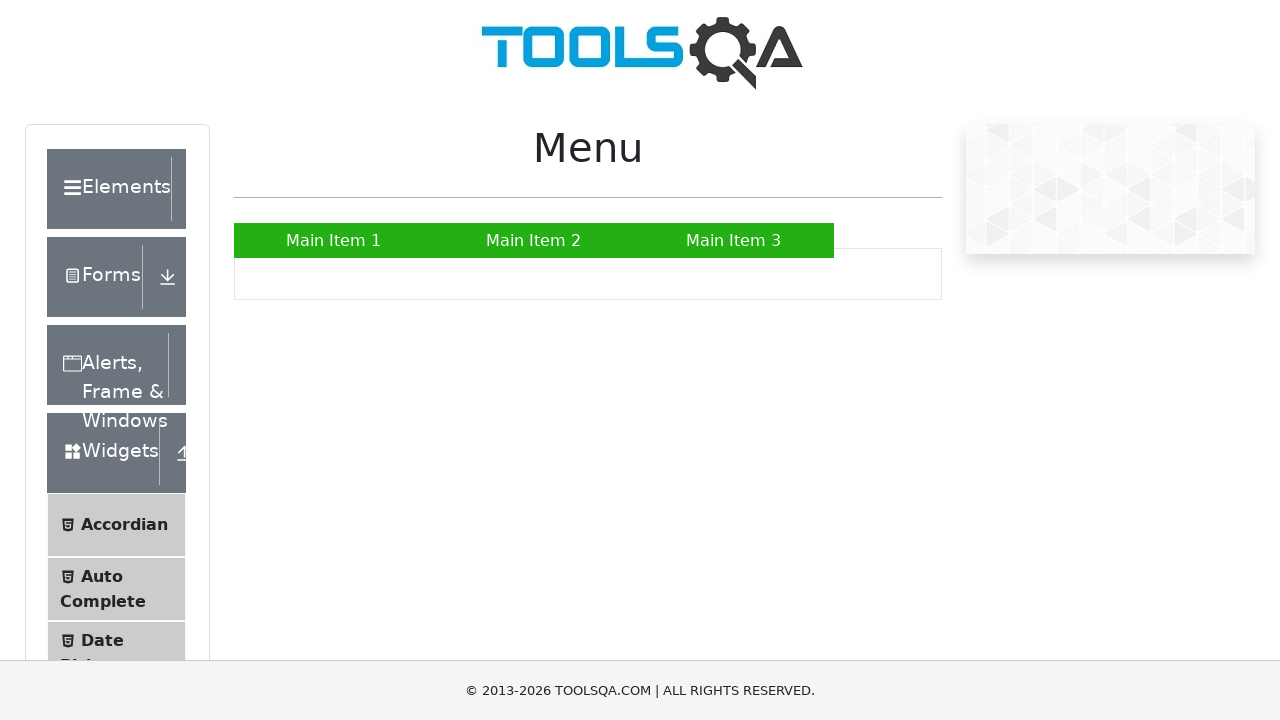

Scrolled Main Item 2 menu element into view
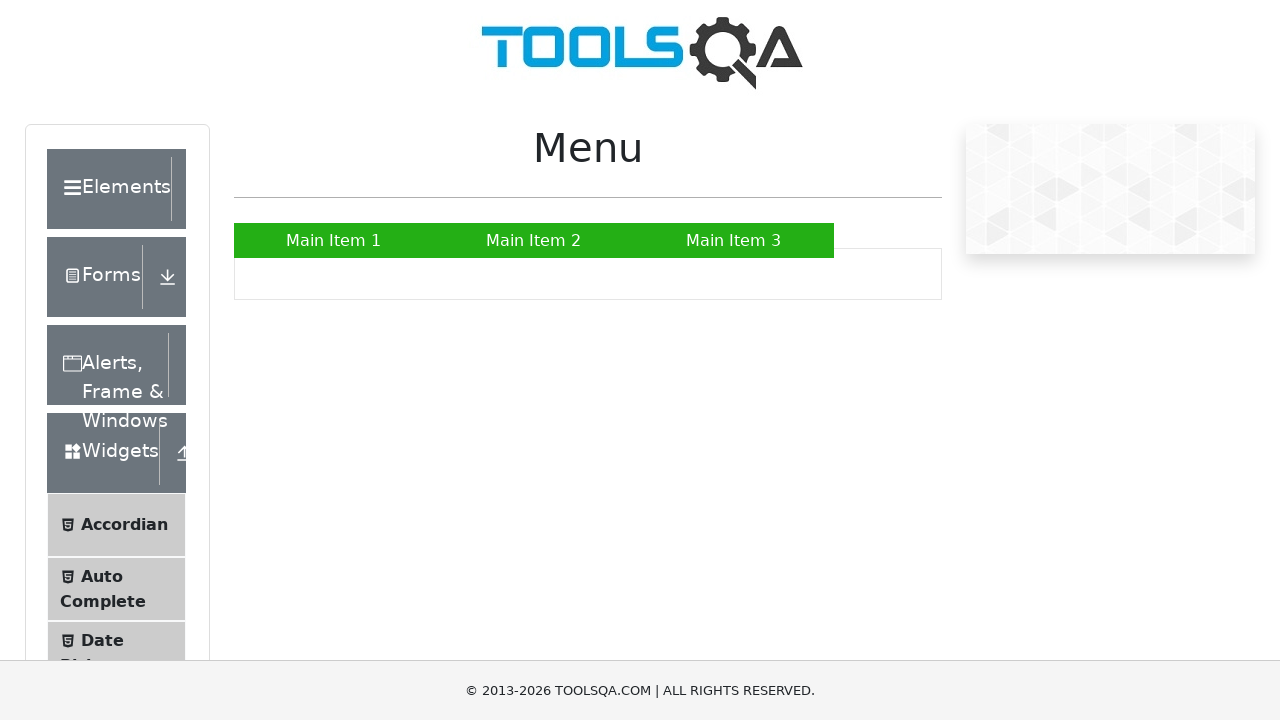

Hovered over Main Item 2 to reveal submenu at (534, 240) on xpath=//*[@id='nav']/li[2]/a
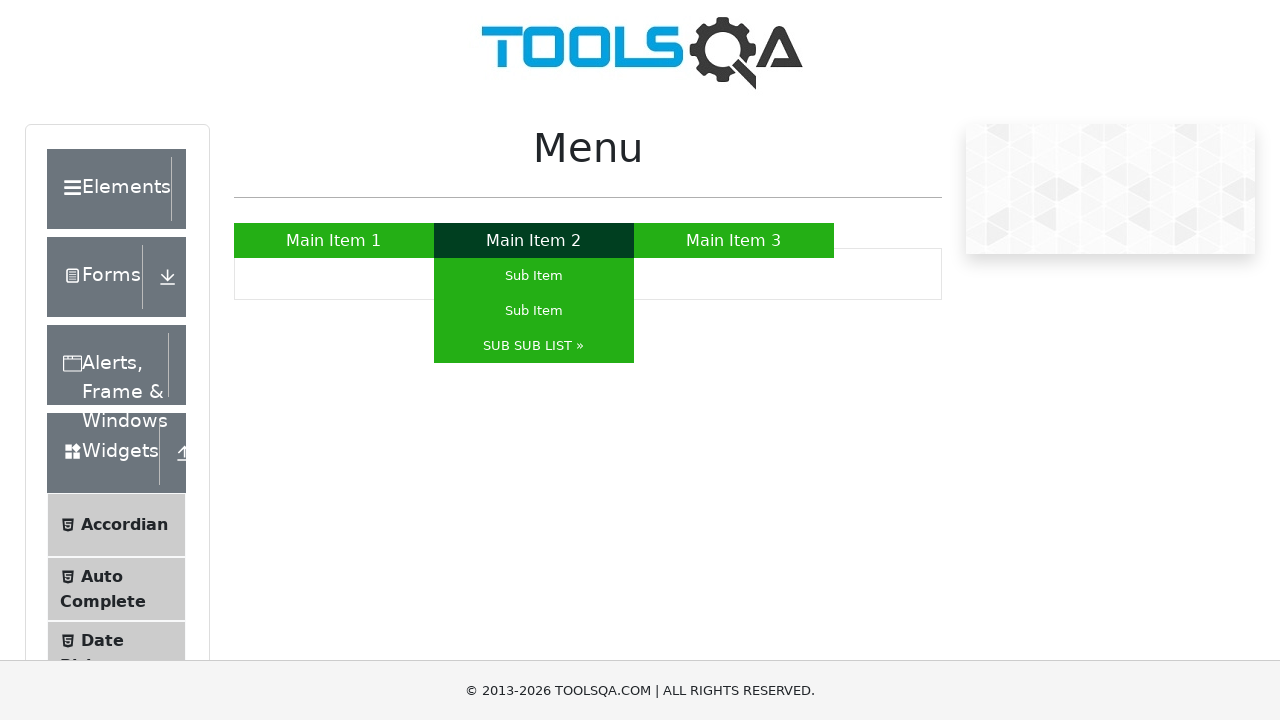

Retrieved all items in Main Item 2 submenu
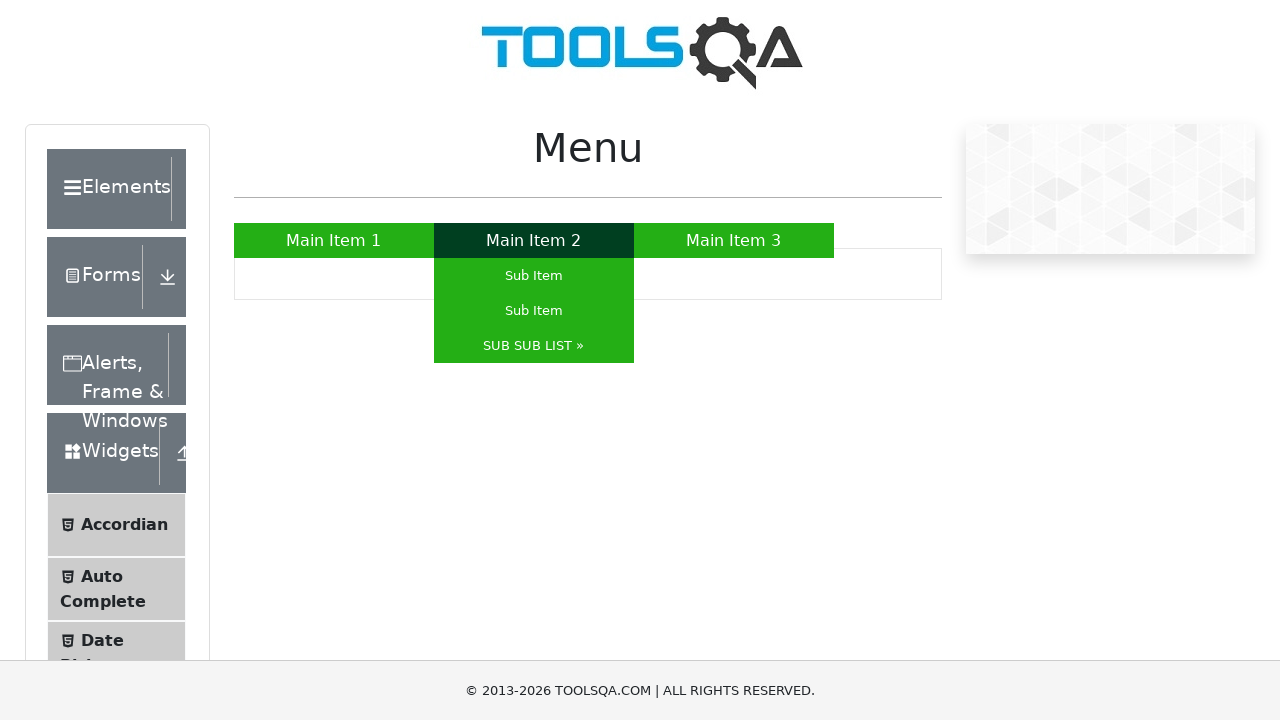

Hovered over SUB SUB LIST (3rd submenu item) to reveal nested menu at (534, 346) on xpath=//*[@id='nav']/li[2]/ul/li[3]
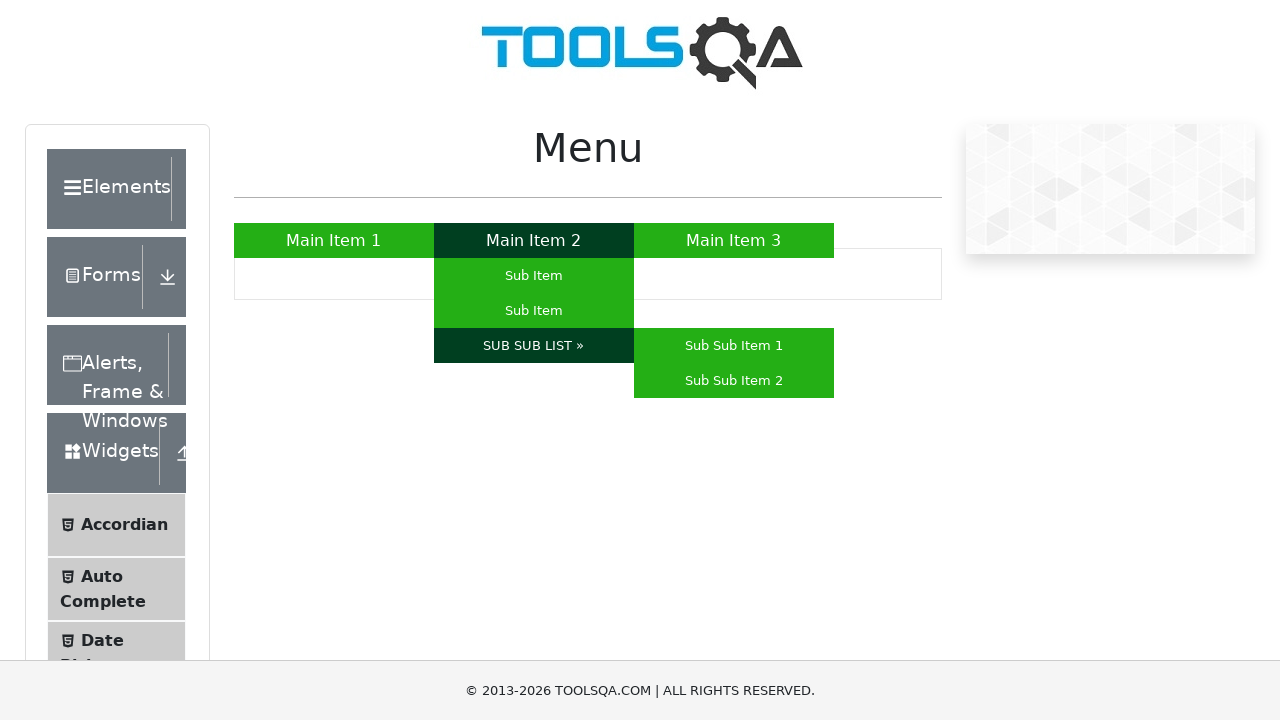

Retrieved all items in SUB SUB LIST nested submenu
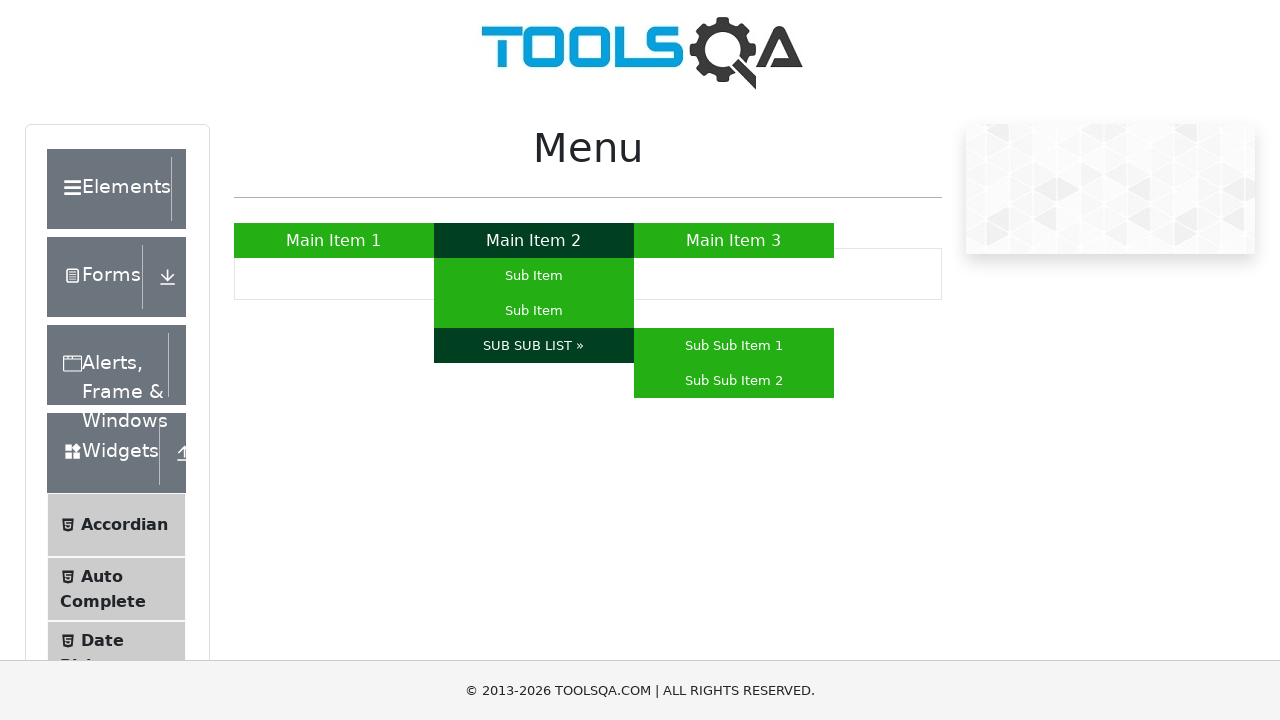

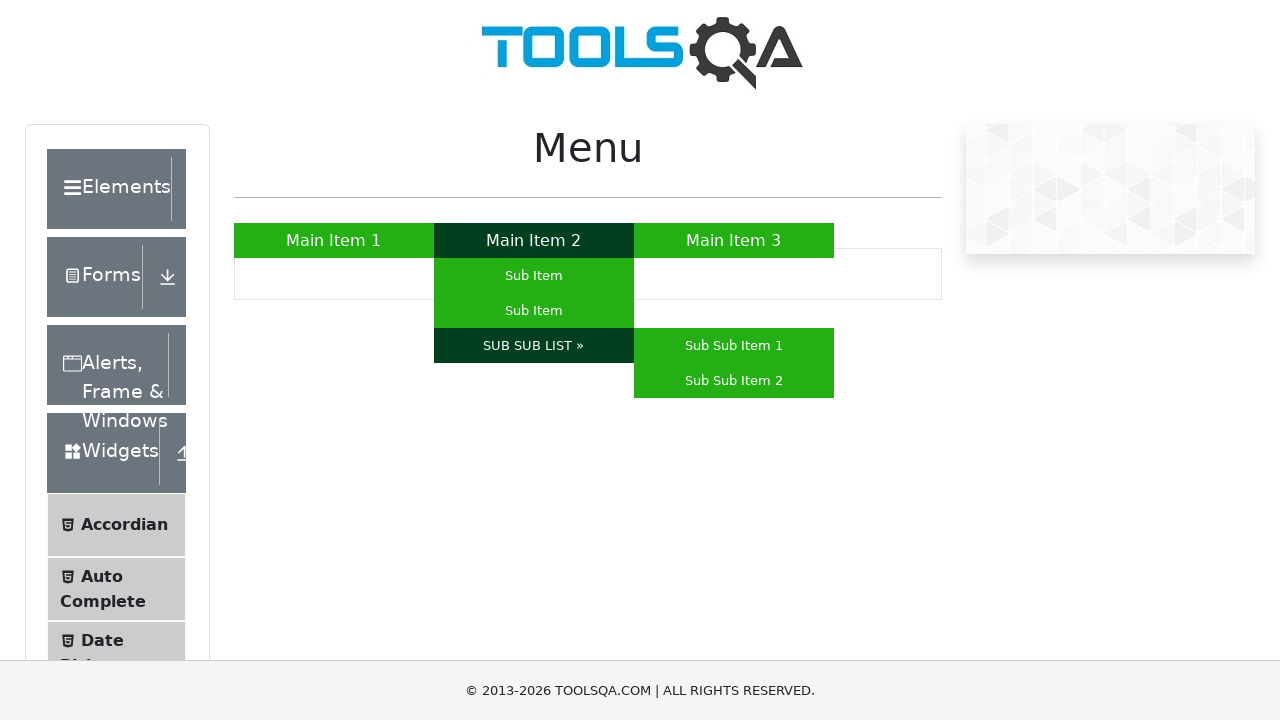